Tests horizontal slider functionality by moving the slider to the end position using keyboard navigation

Starting URL: https://the-internet.herokuapp.com/horizontal_slider

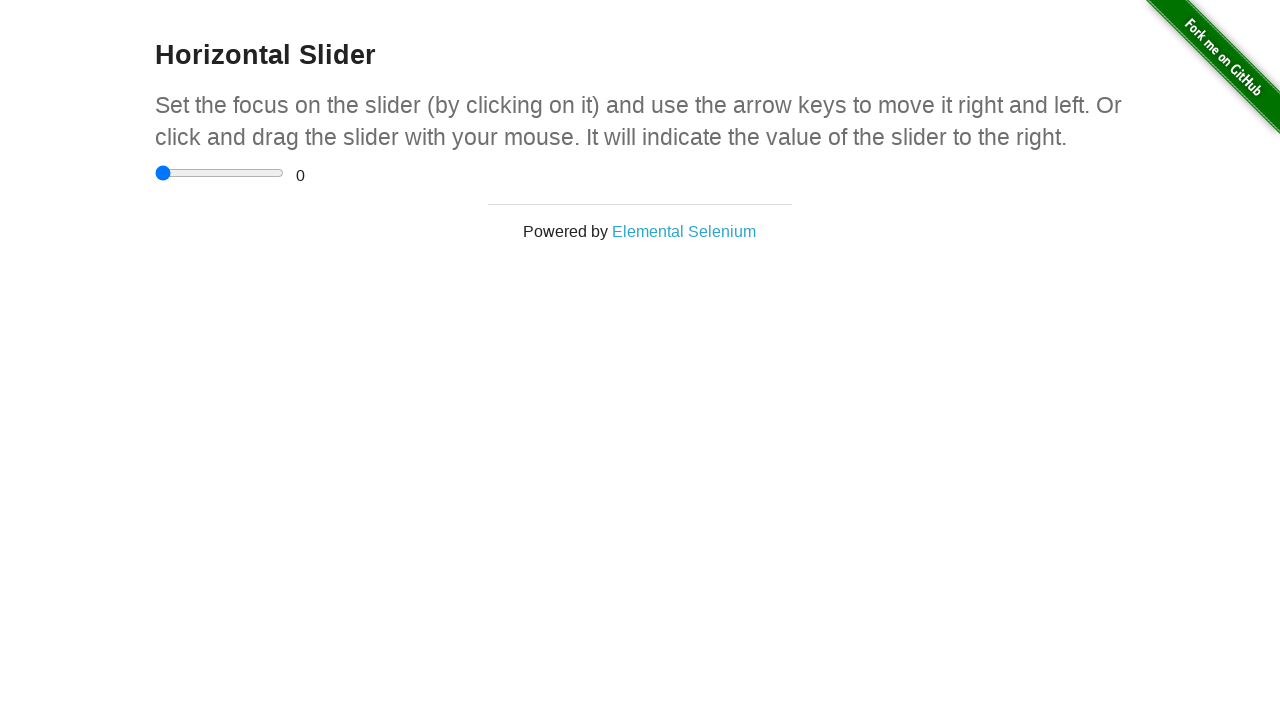

Navigated to horizontal slider page
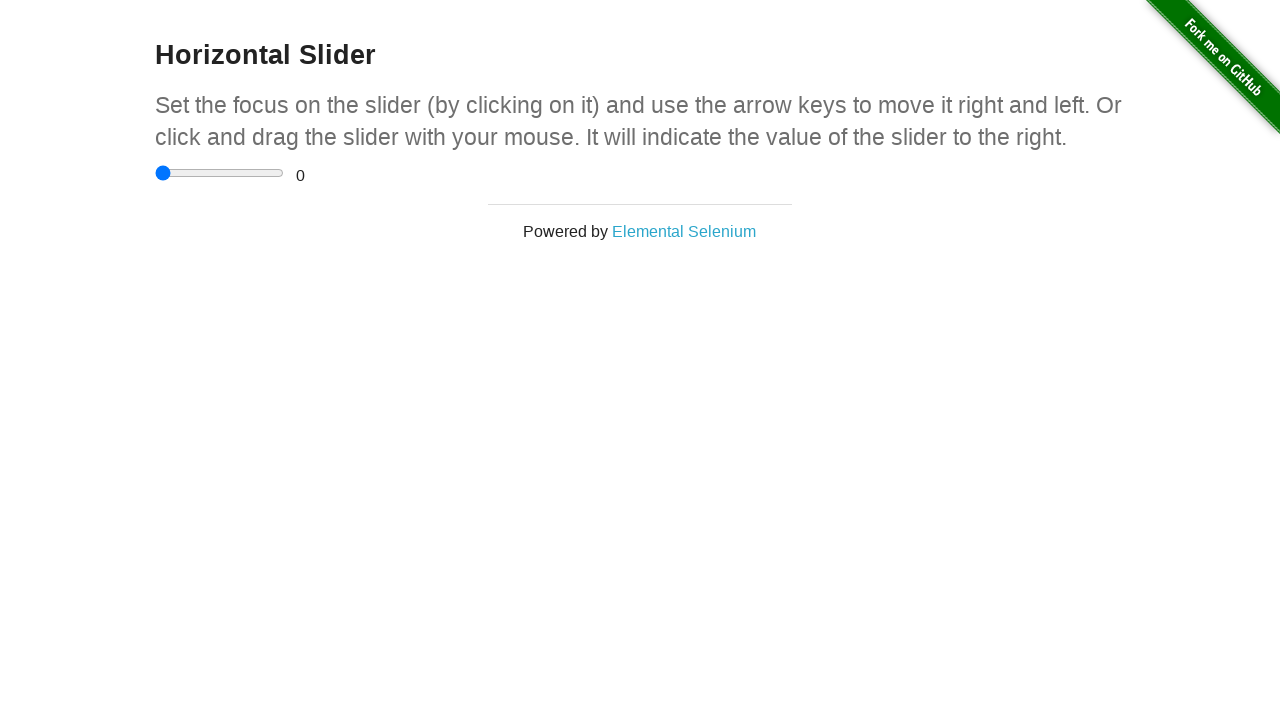

Located horizontal slider element
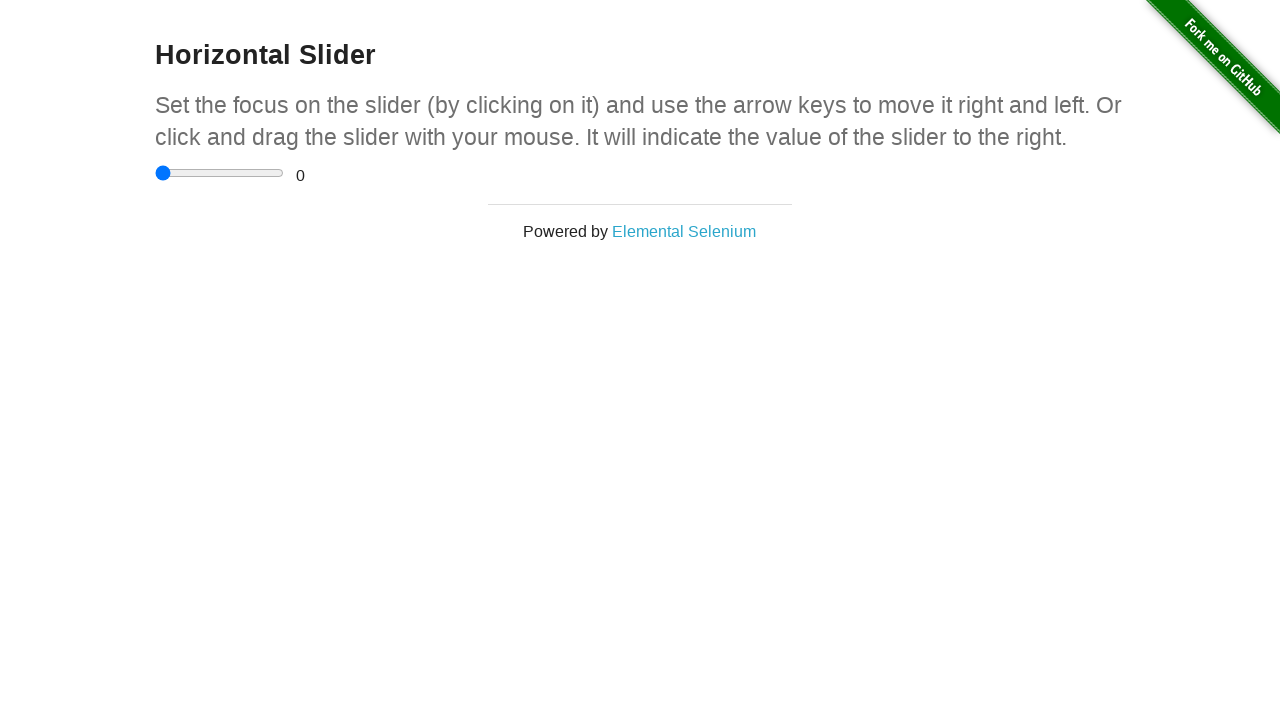

Pressed End key to move slider to end position on input[type='range']
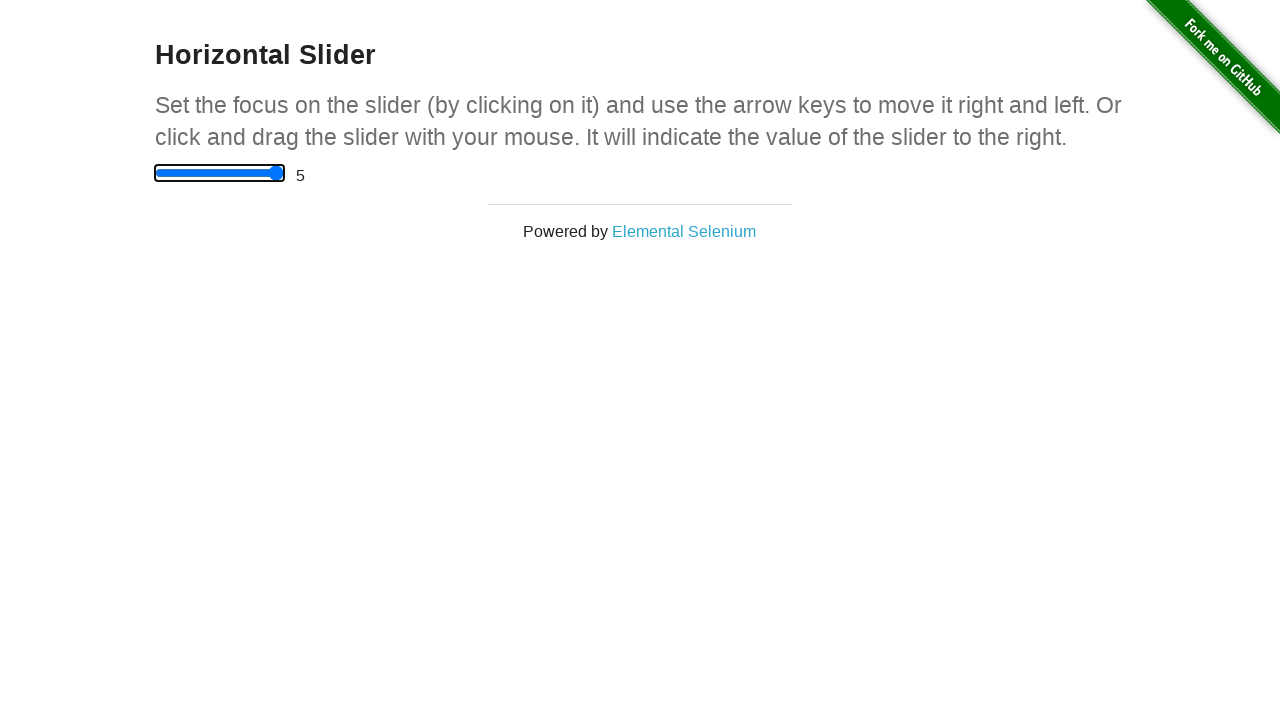

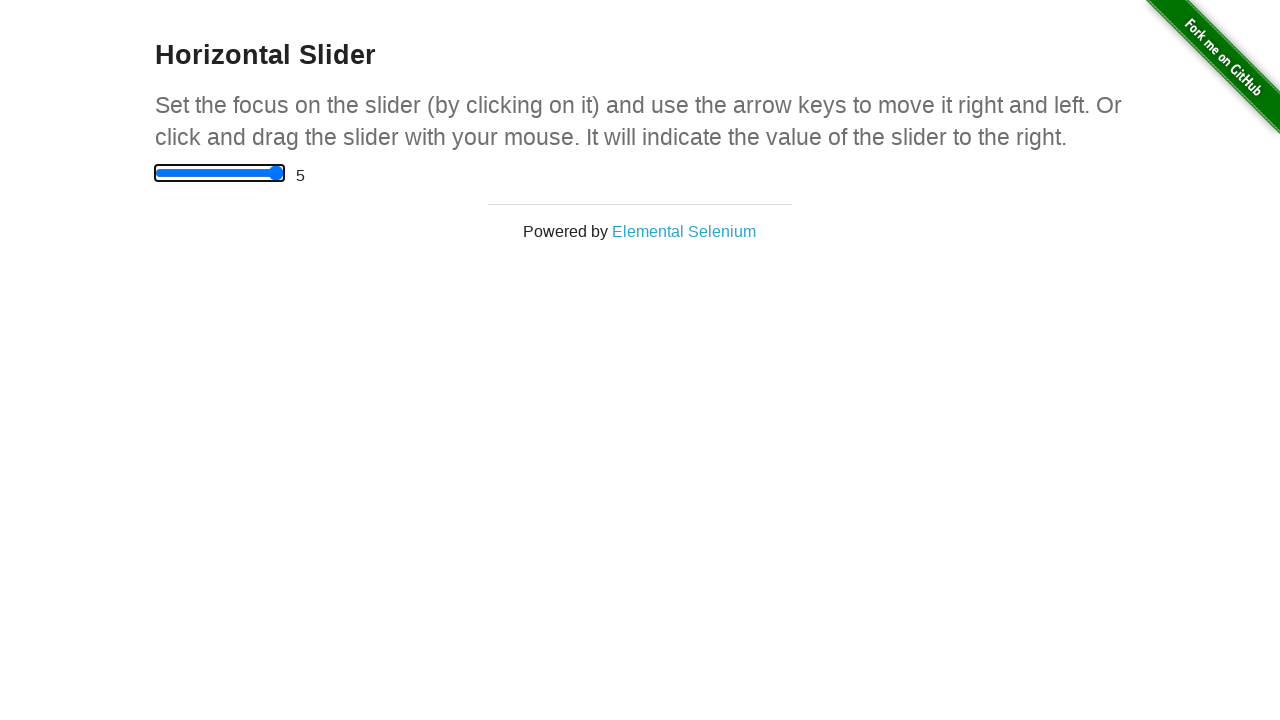